Tests that the page title is correct on the OrangeHRM login page

Starting URL: https://opensource-demo.orangehrmlive.com/web/index.php/auth/login

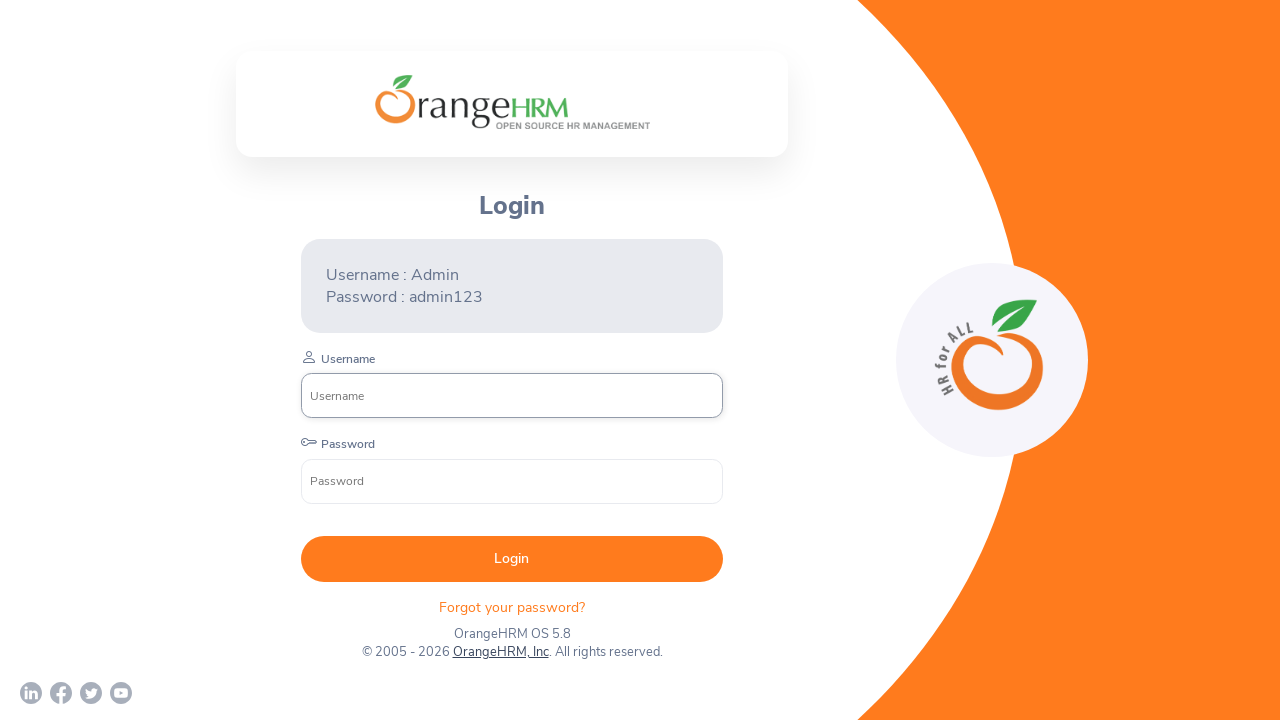

Waited for page DOM to load on OrangeHRM login page
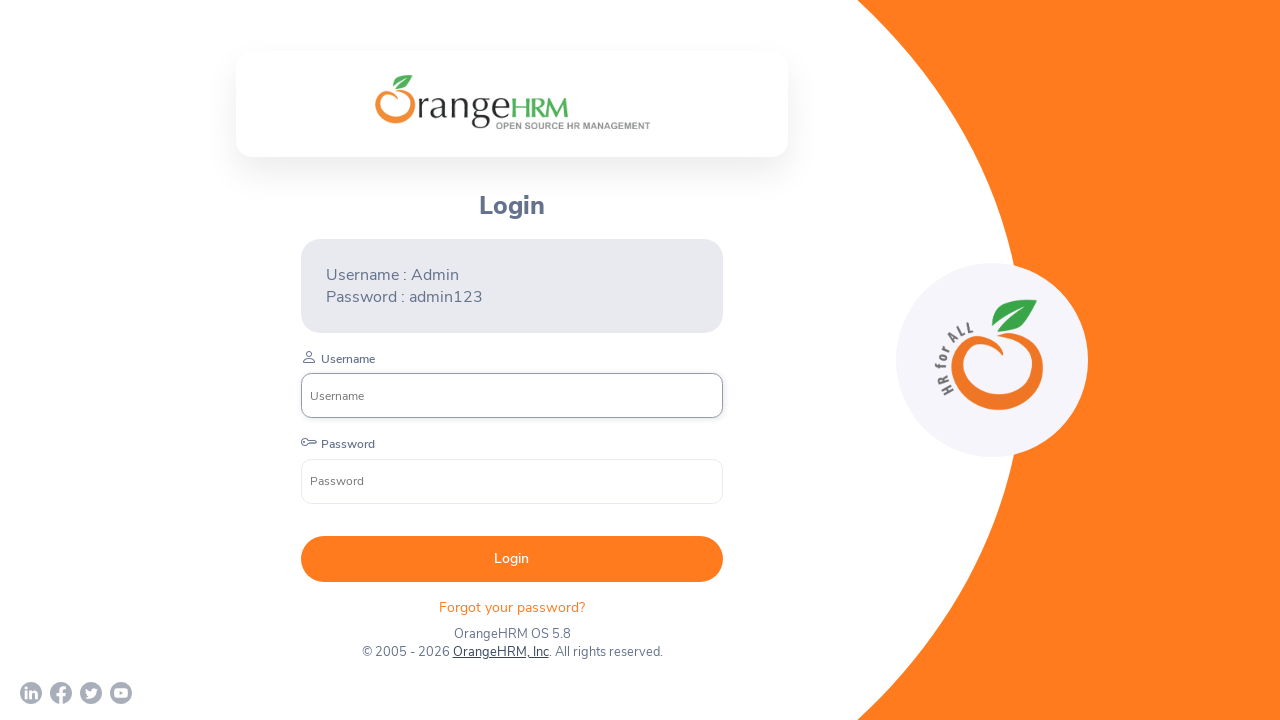

Verified page title is 'OrangeHRM'
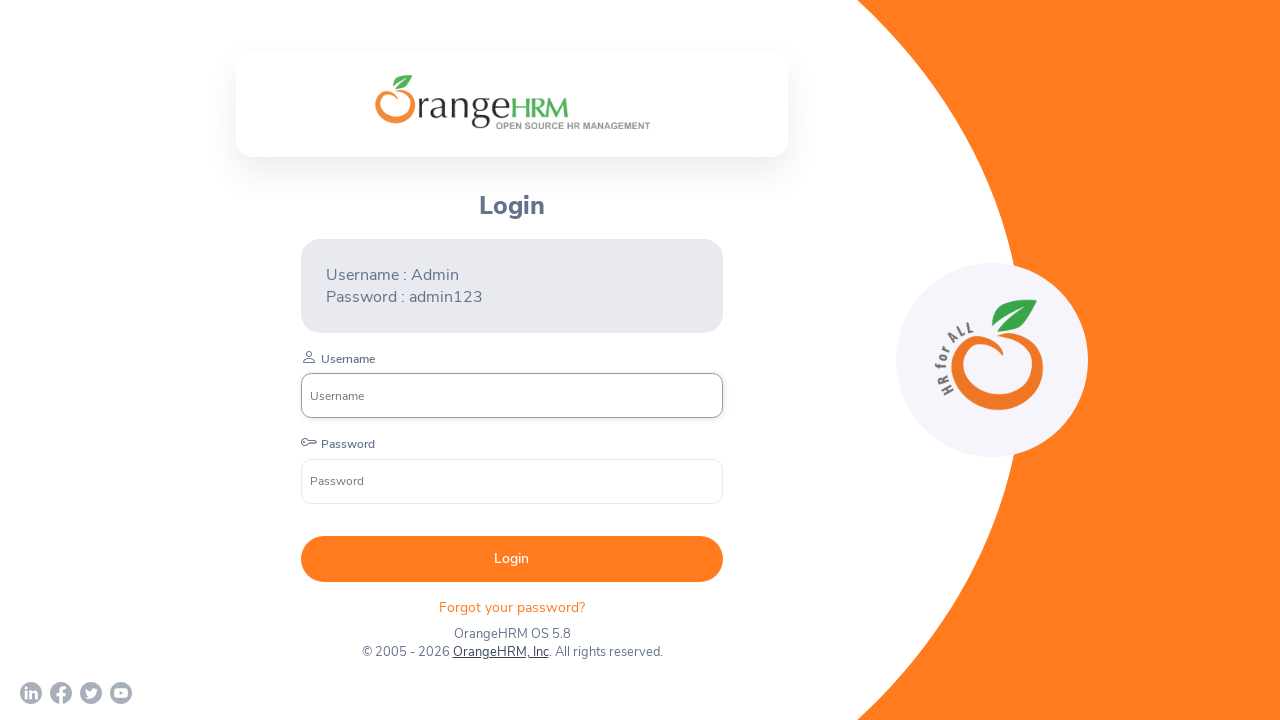

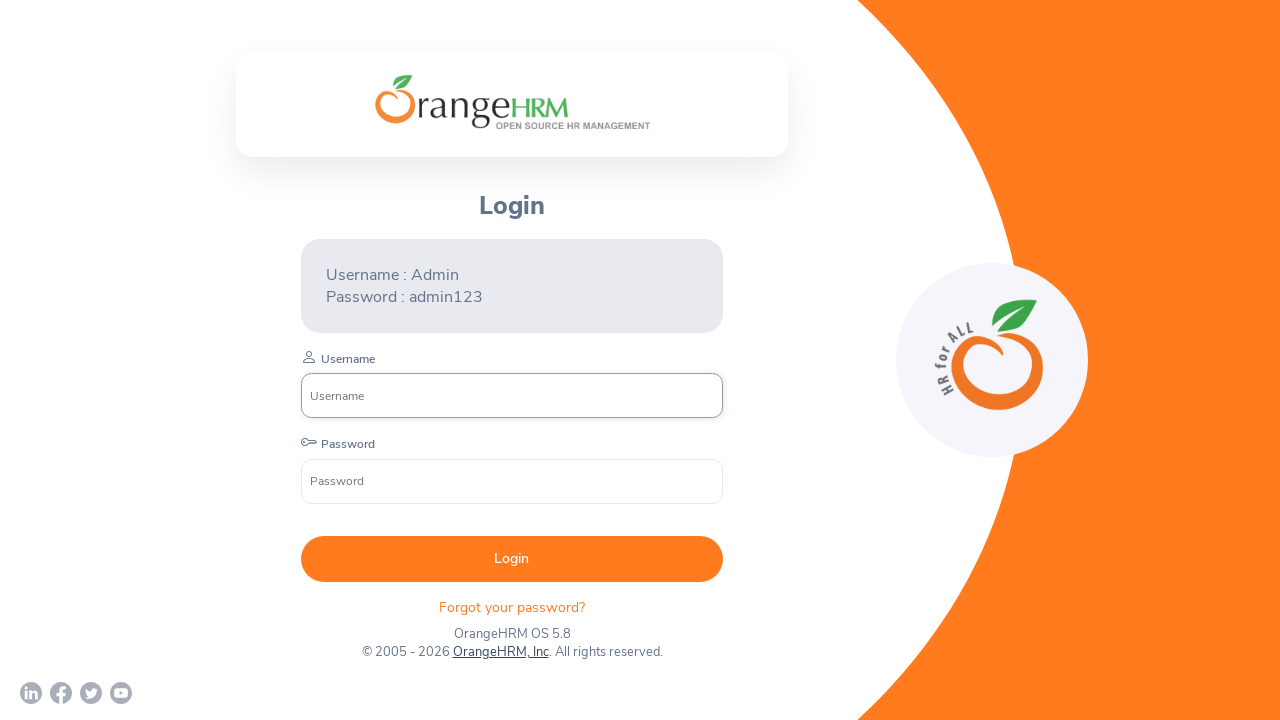